Tests that clicking Perfil in hamburger menu shows the Únete button.

Starting URL: https://front-qa.vida-fit.com/

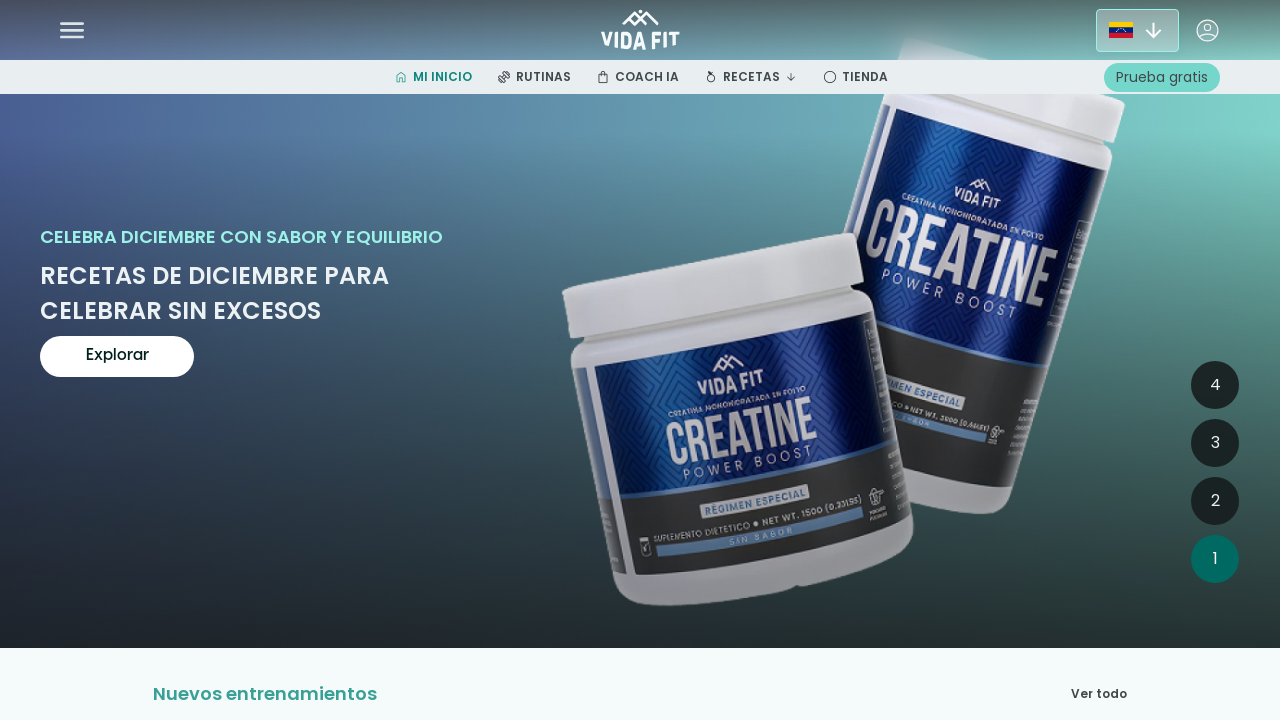

Clicked hamburger menu icon at (72, 30) on mat-icon[data-mat-icon-name="my-icon-menu-ham"]
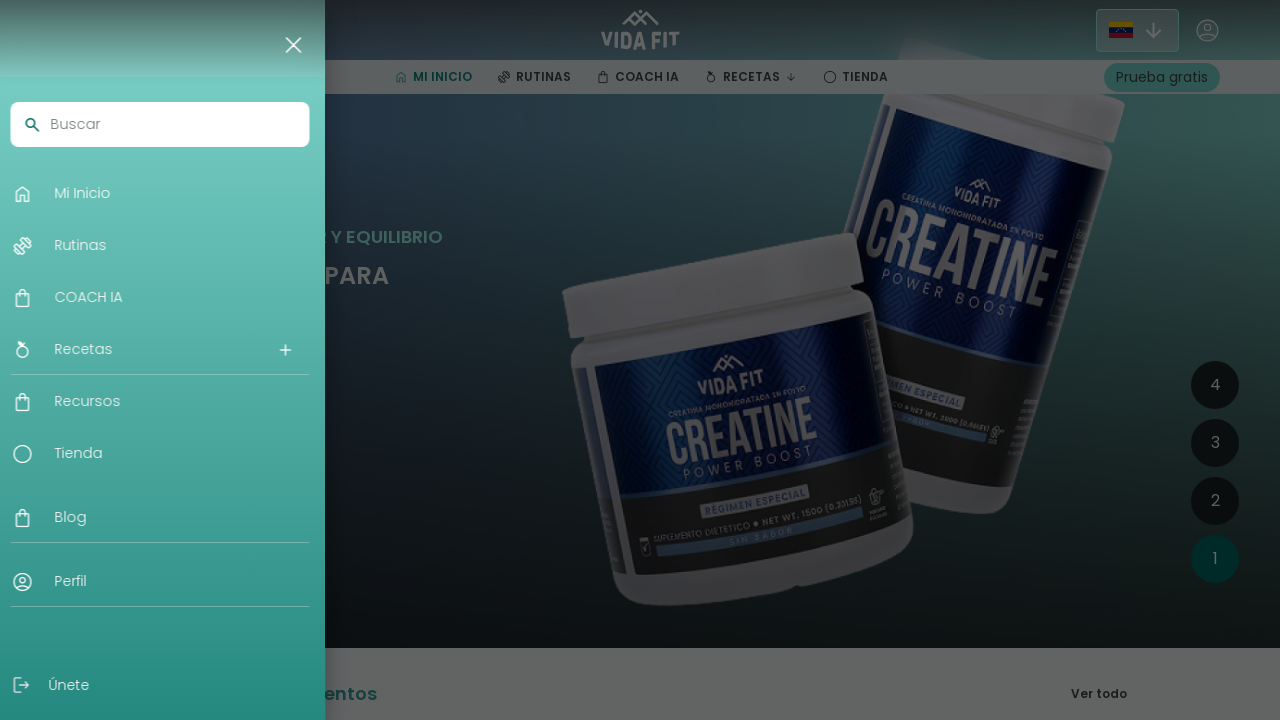

Hamburger menu became visible
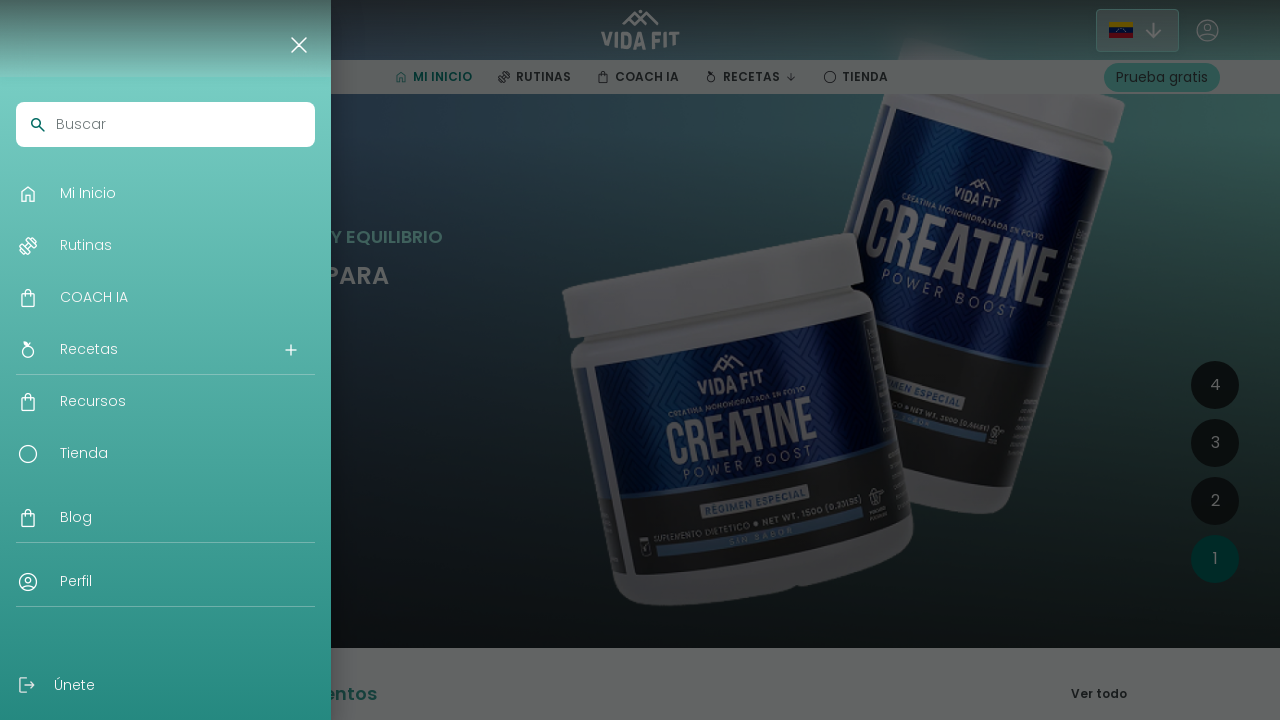

Clicked on Perfil link in hamburger menu at (156, 582) on app-navigation-hamburger-menu >> internal:text="Perfil"s
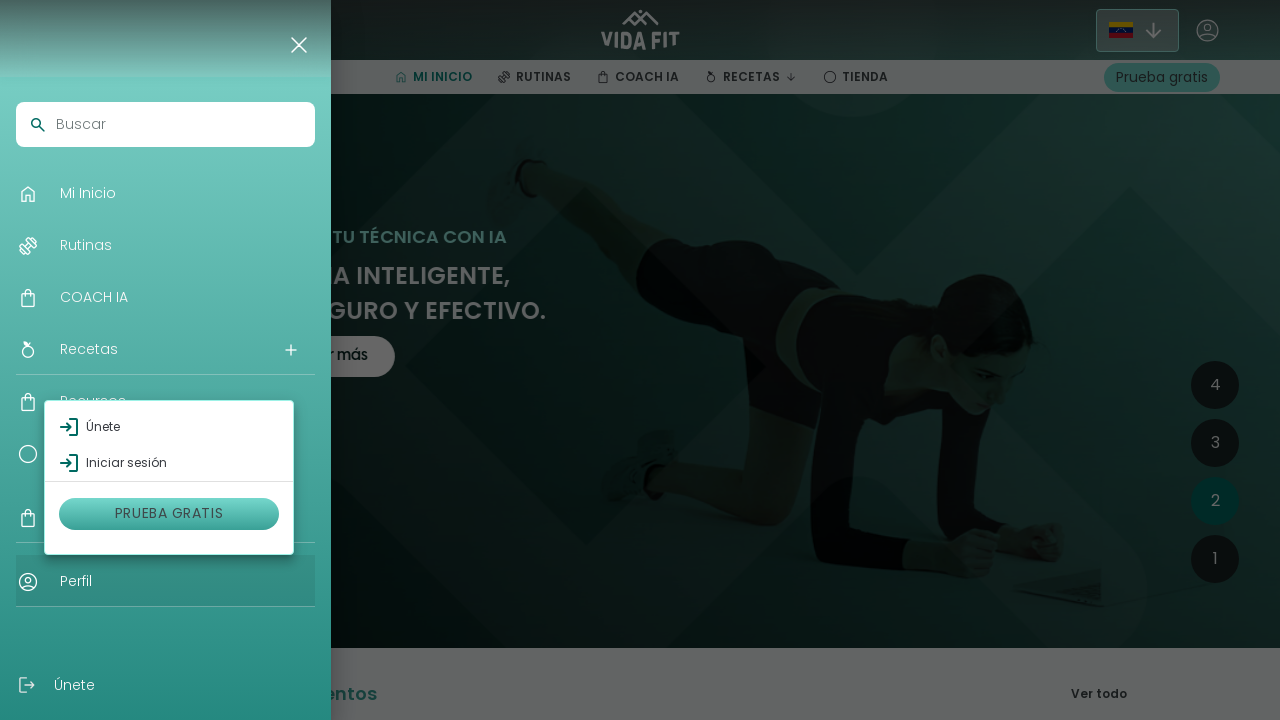

Únete button is visible on Perfil page
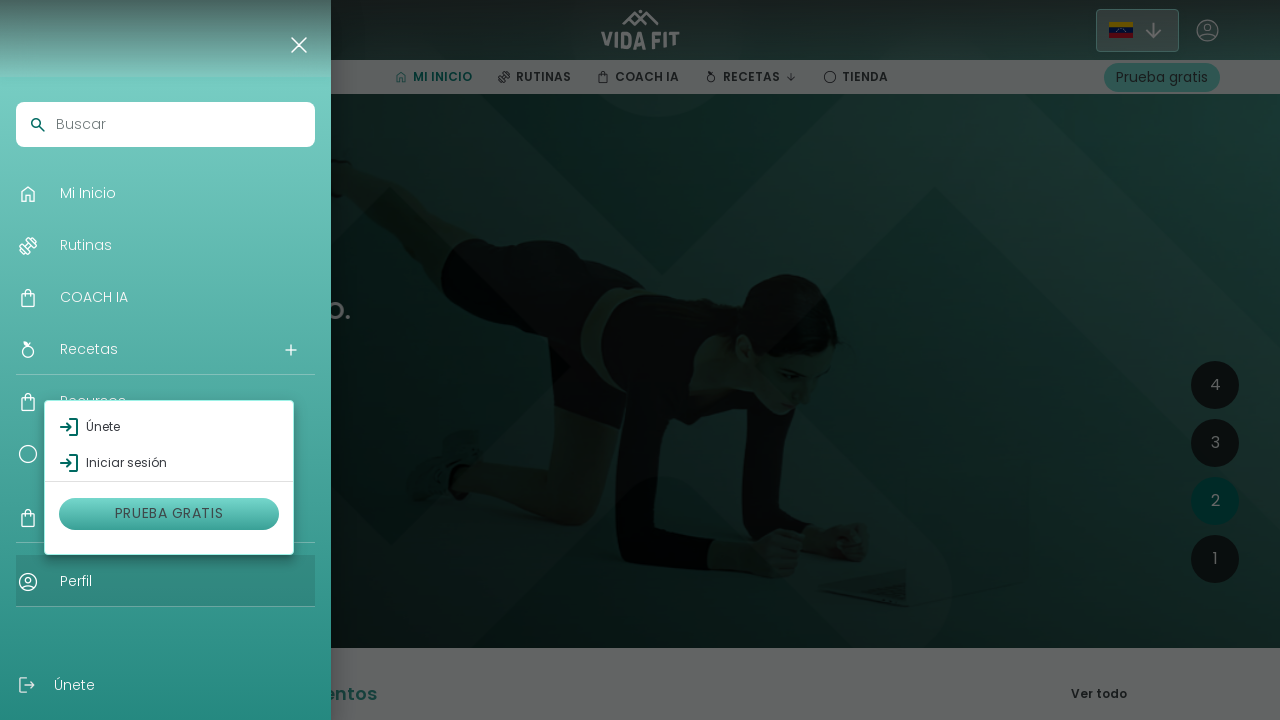

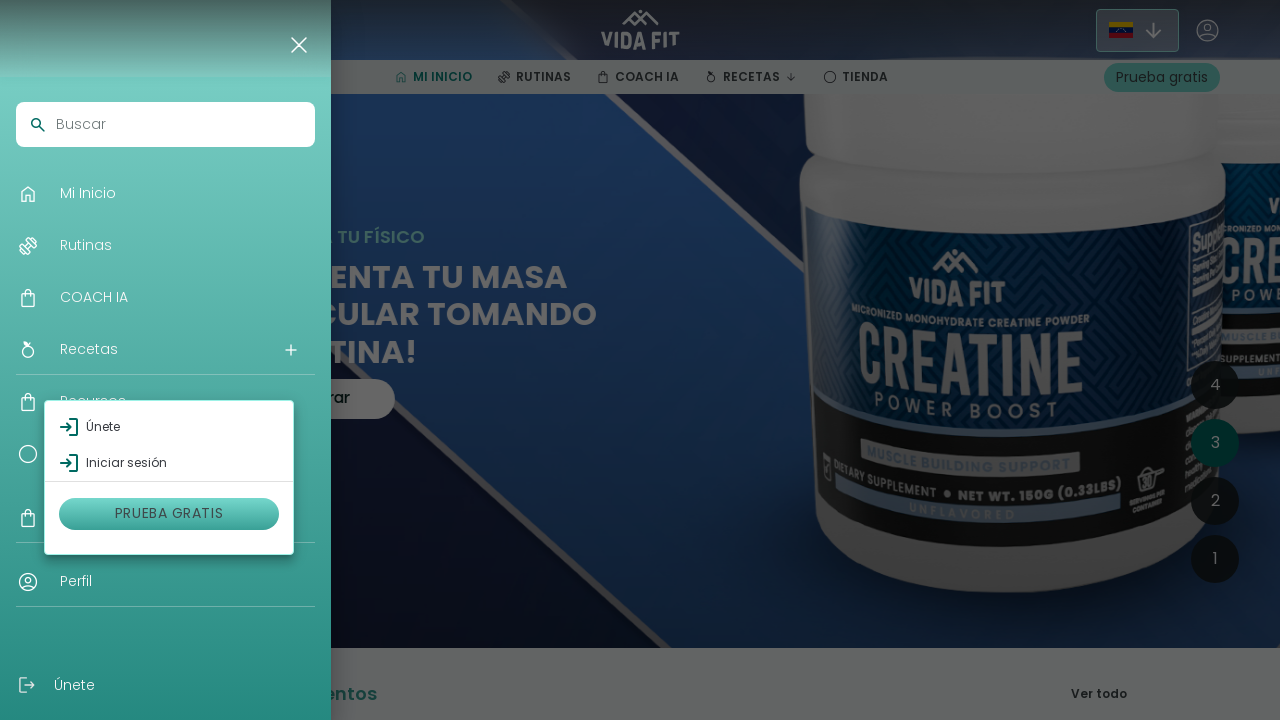